Tests adding multiple vegetables (Cucumber, Brocolli, Beetroot) to the shopping cart by iterating through product listings and clicking the add to cart button for matching items

Starting URL: https://rahulshettyacademy.com/seleniumPractise/#/

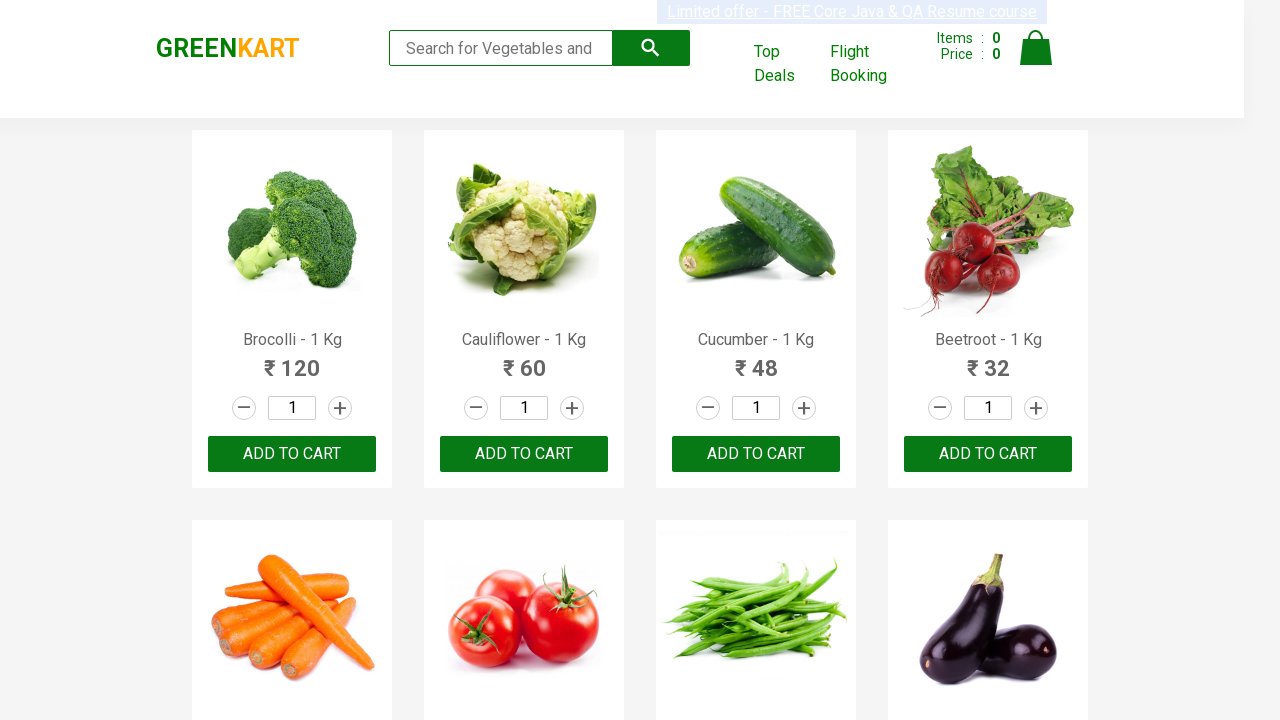

Waited for product listings to load
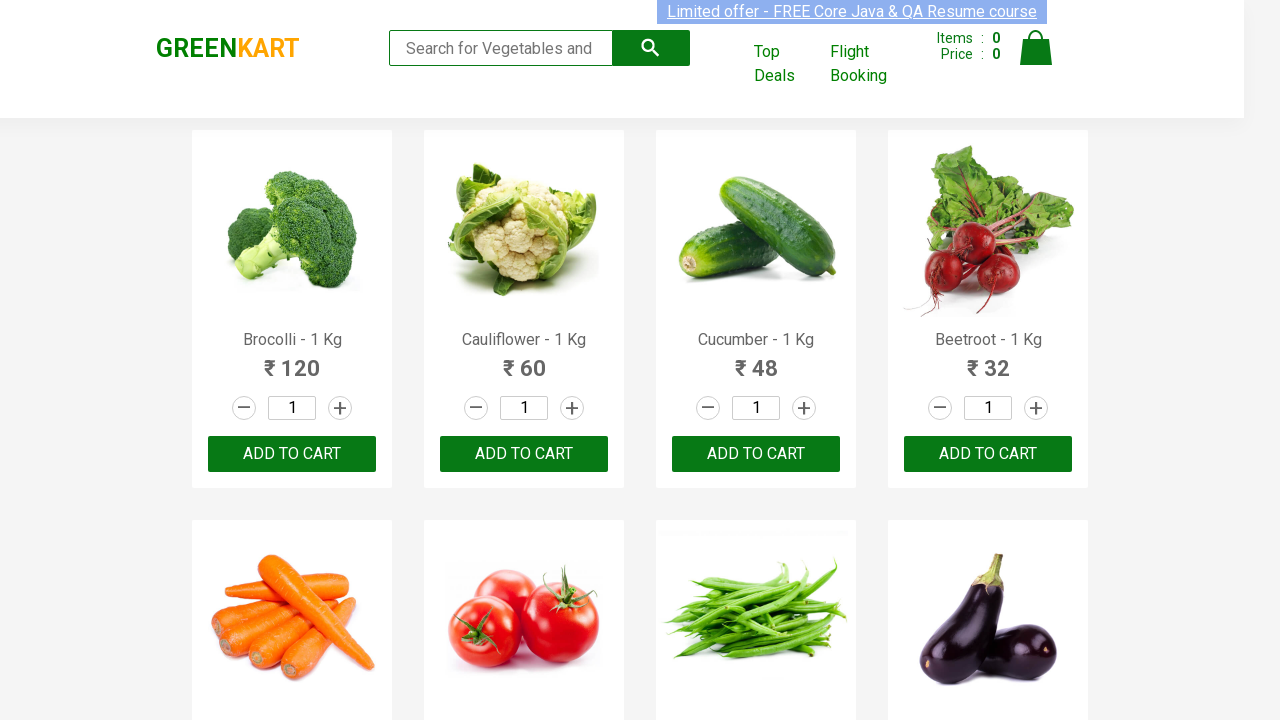

Initialized list of vegetables to add: Cucumber, Brocolli, Beetroot
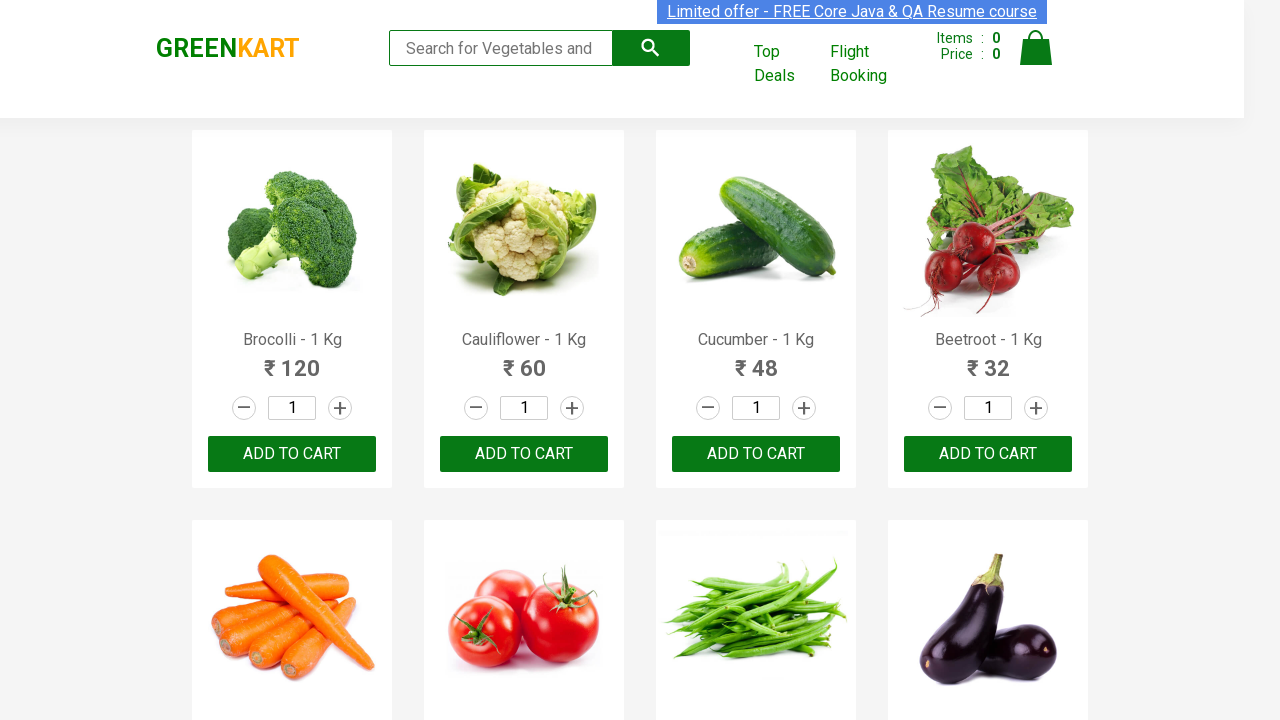

Retrieved all product name elements from the page
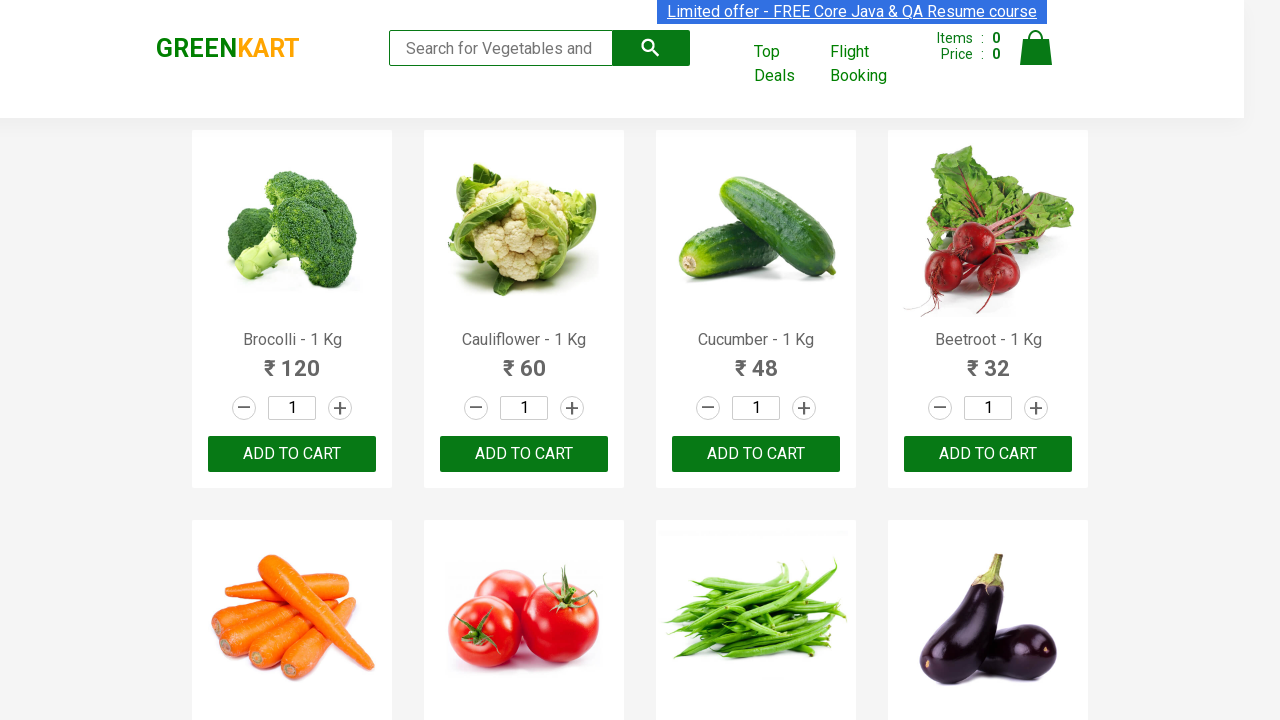

Found matching product 'Brocolli' at position 1
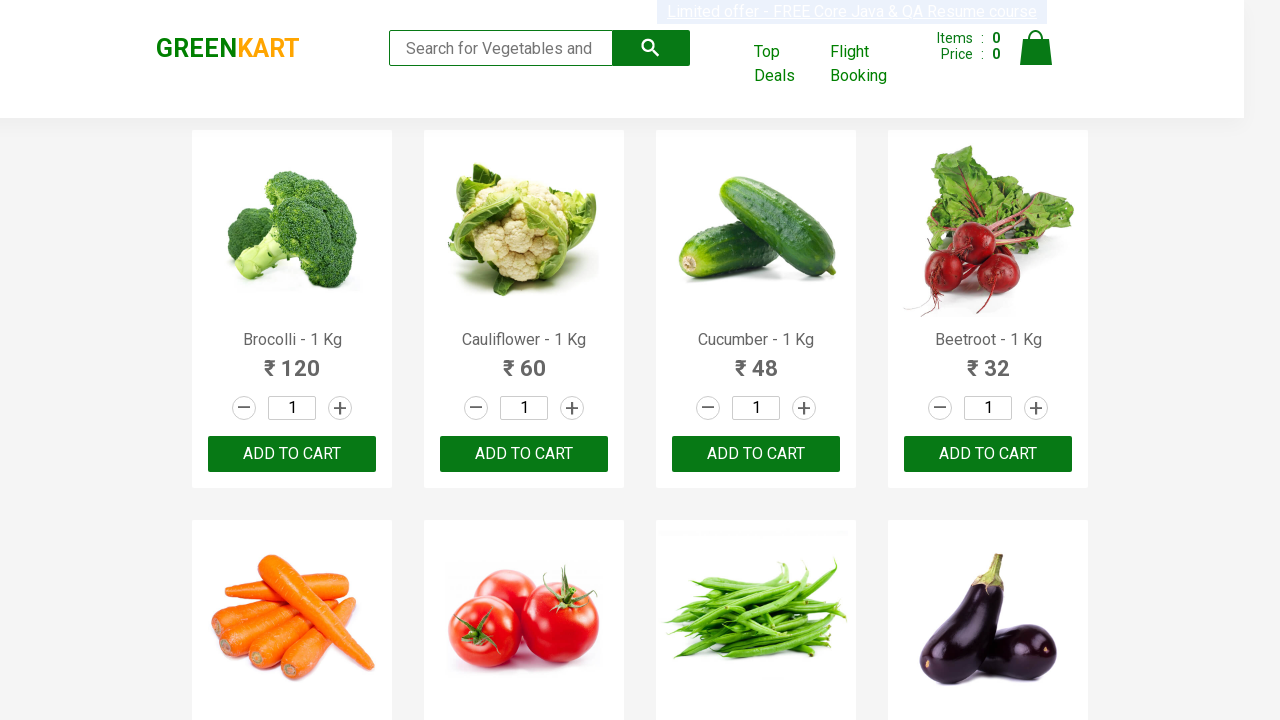

Clicked 'Add to Cart' button for Brocolli
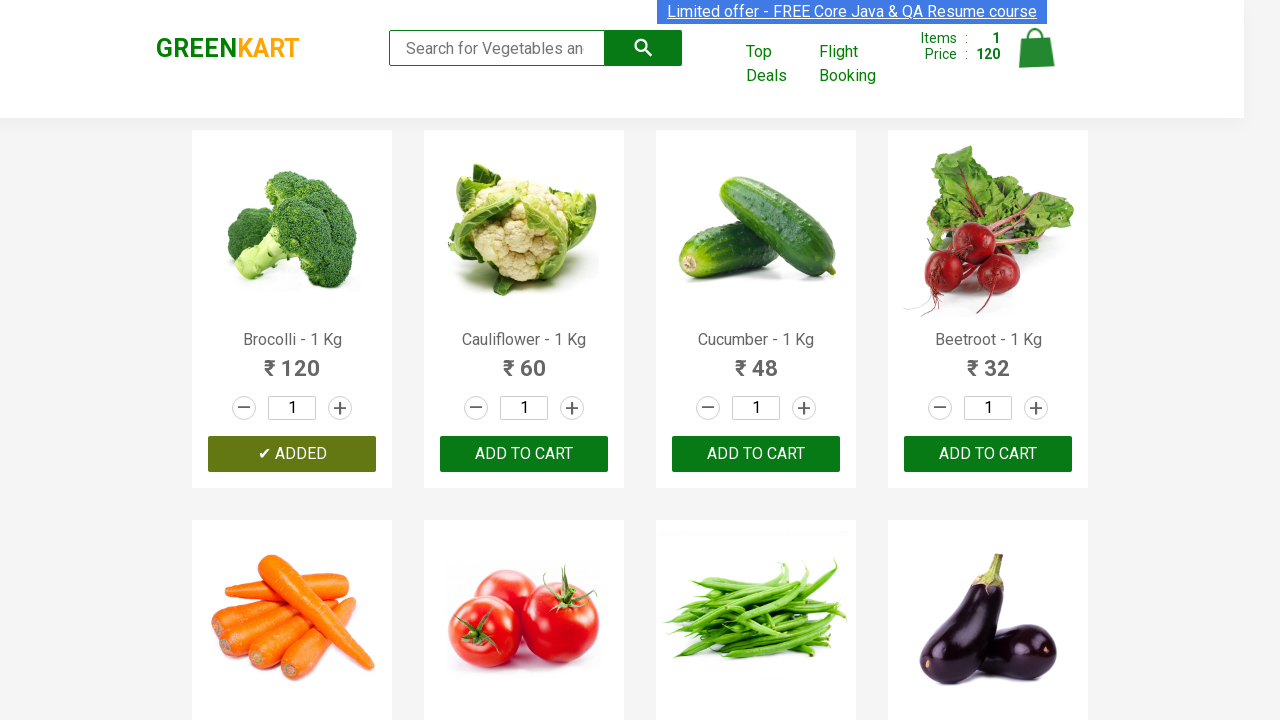

Found matching product 'Cucumber' at position 3
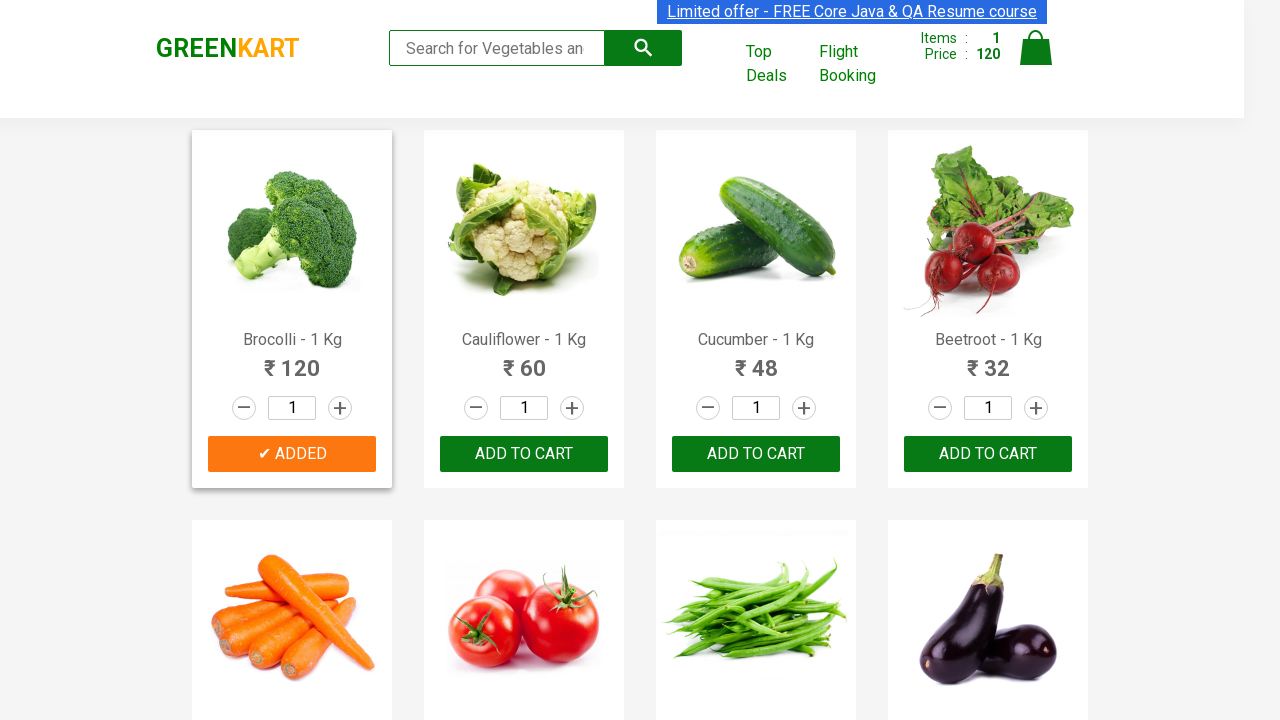

Clicked 'Add to Cart' button for Cucumber
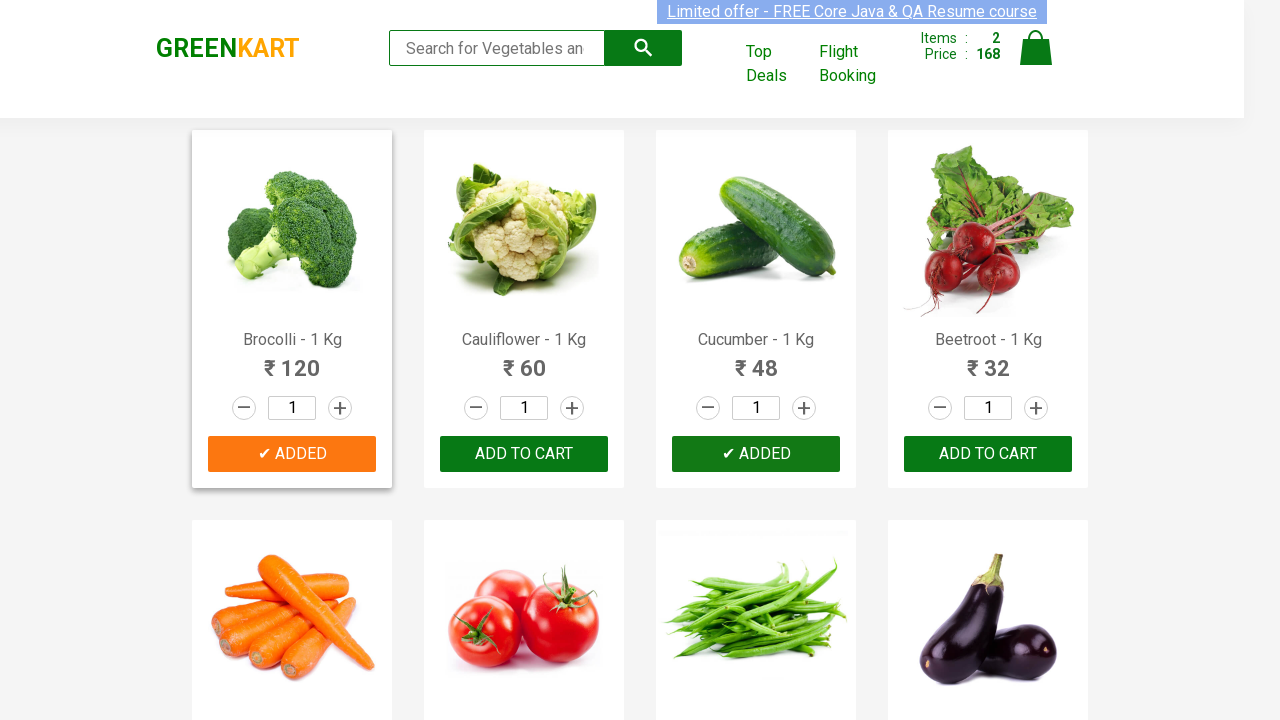

Found matching product 'Beetroot' at position 4
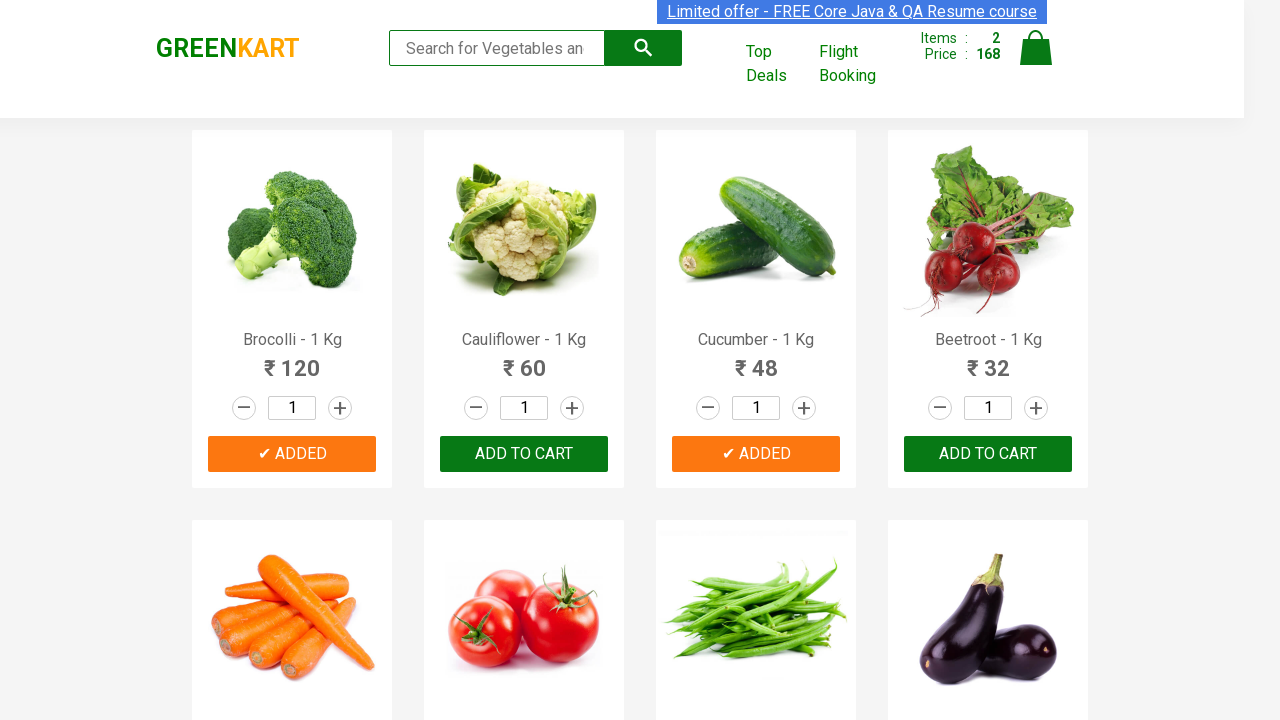

Clicked 'Add to Cart' button for Beetroot
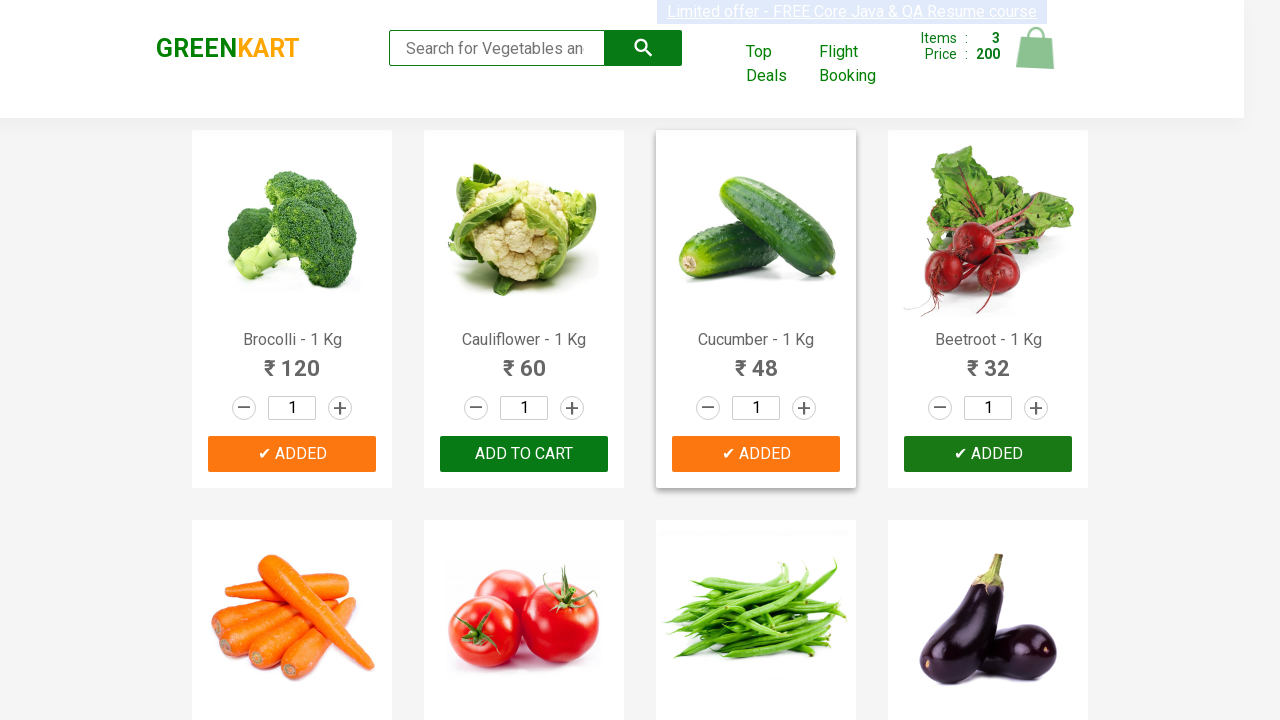

Successfully added all 3 vegetables to cart
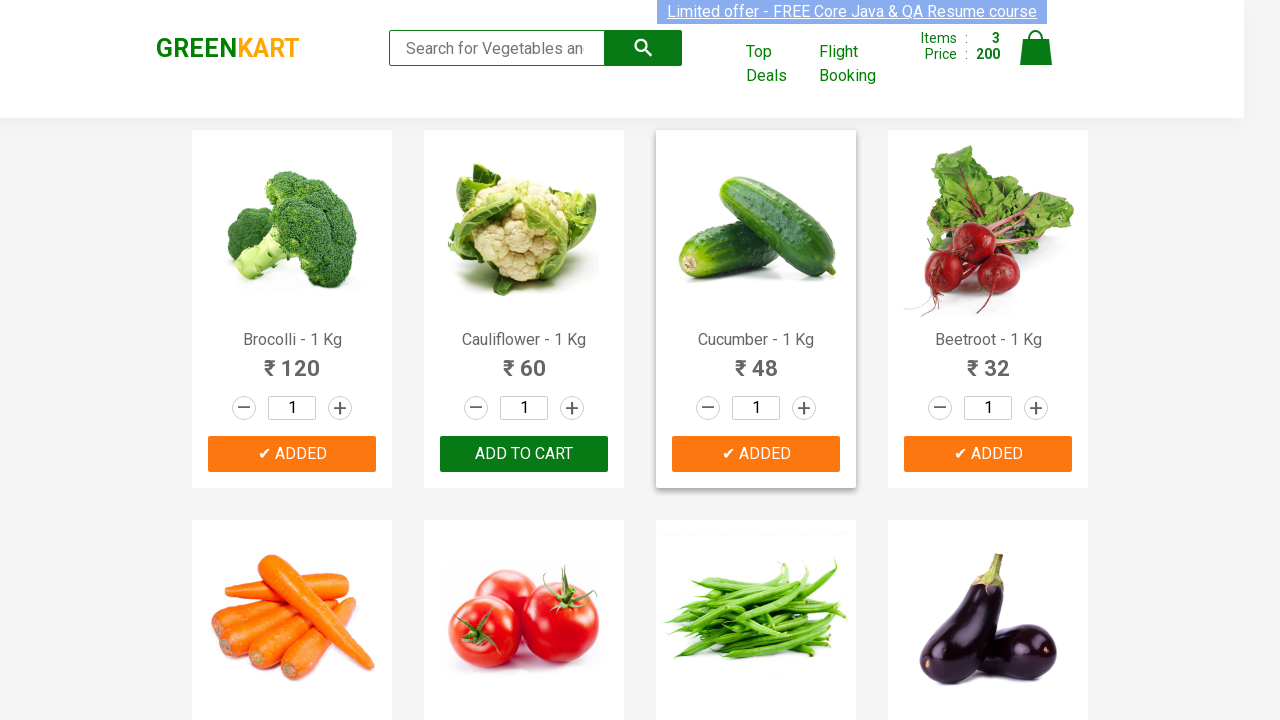

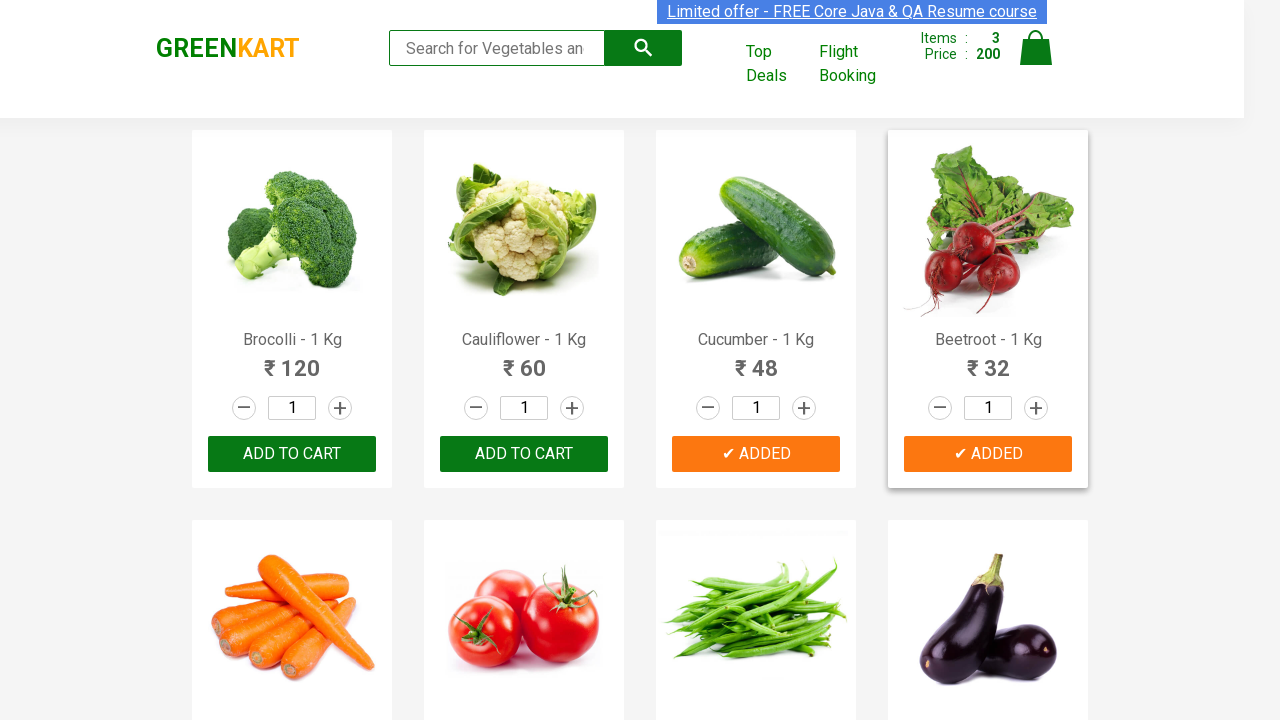